Tests the forgot password functionality by entering an email address and clicking the retrieve password button

Starting URL: https://the-internet.herokuapp.com/forgot_password

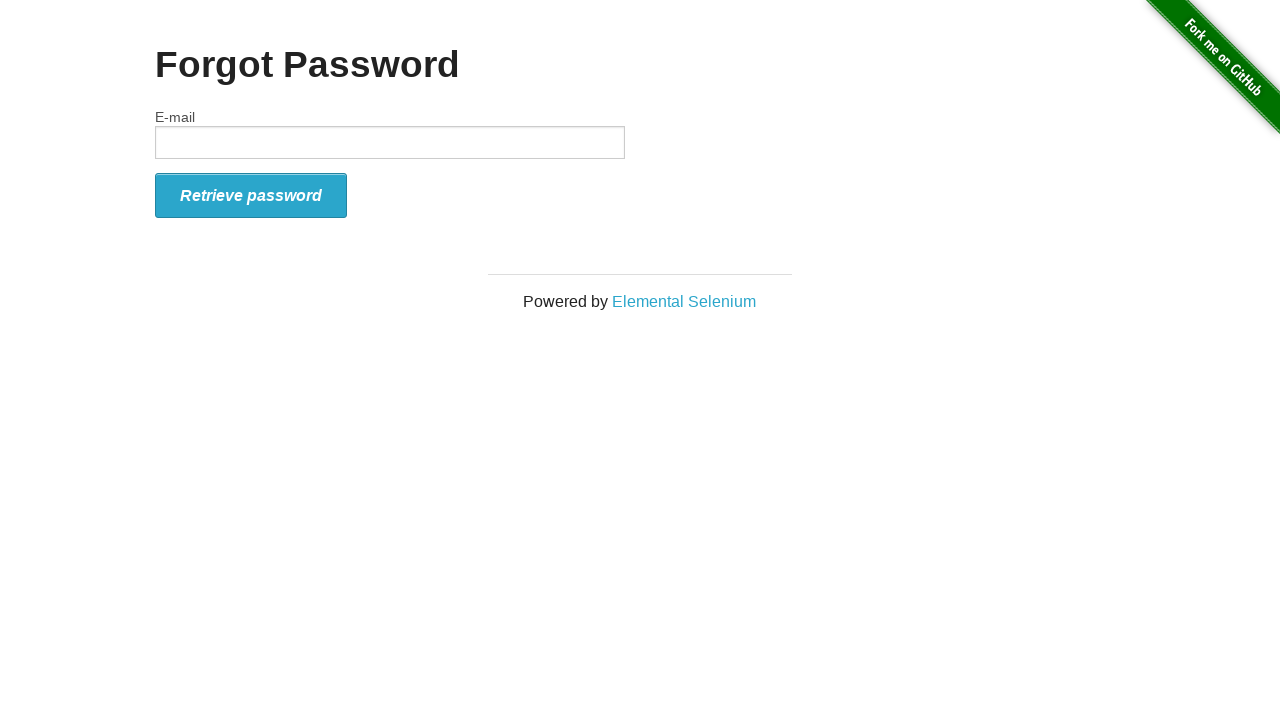

Filled email field with 'testuser2024@example.com' on #email
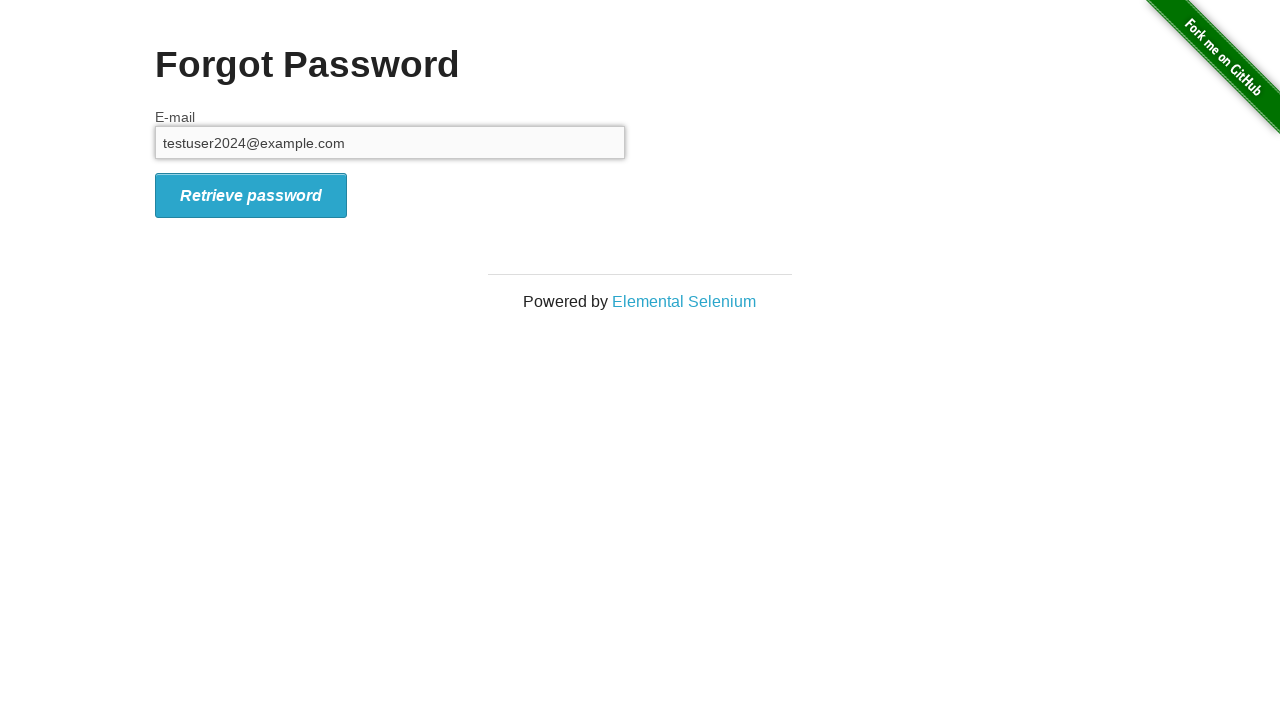

Clicked retrieve password button at (251, 195) on i
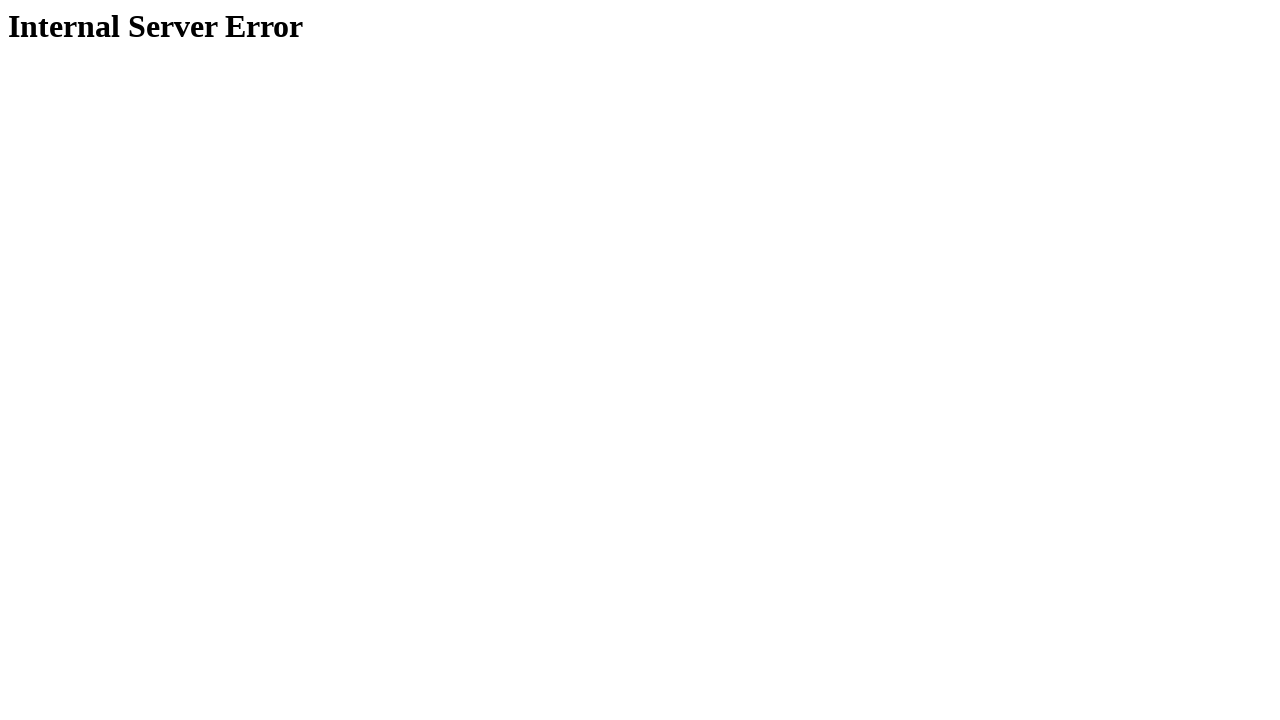

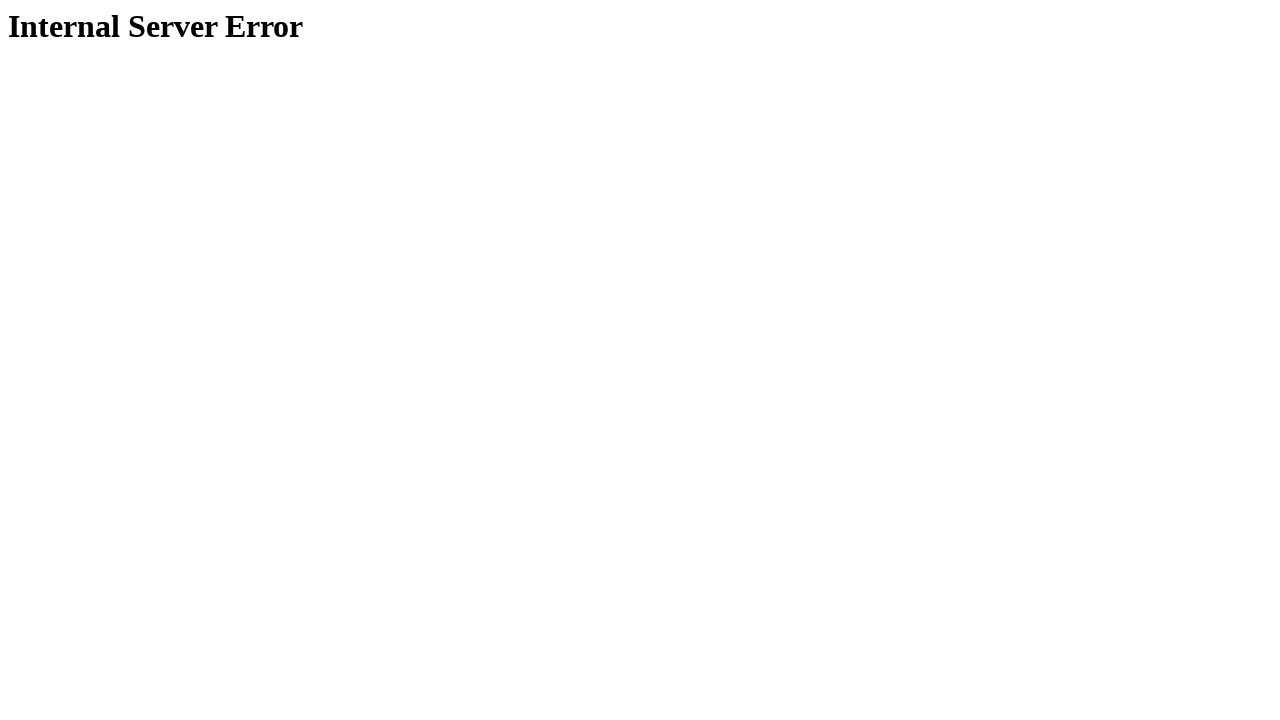